Navigates to the products page and clicks on the home link to return to the homepage

Starting URL: https://www.automationexercise.com/products

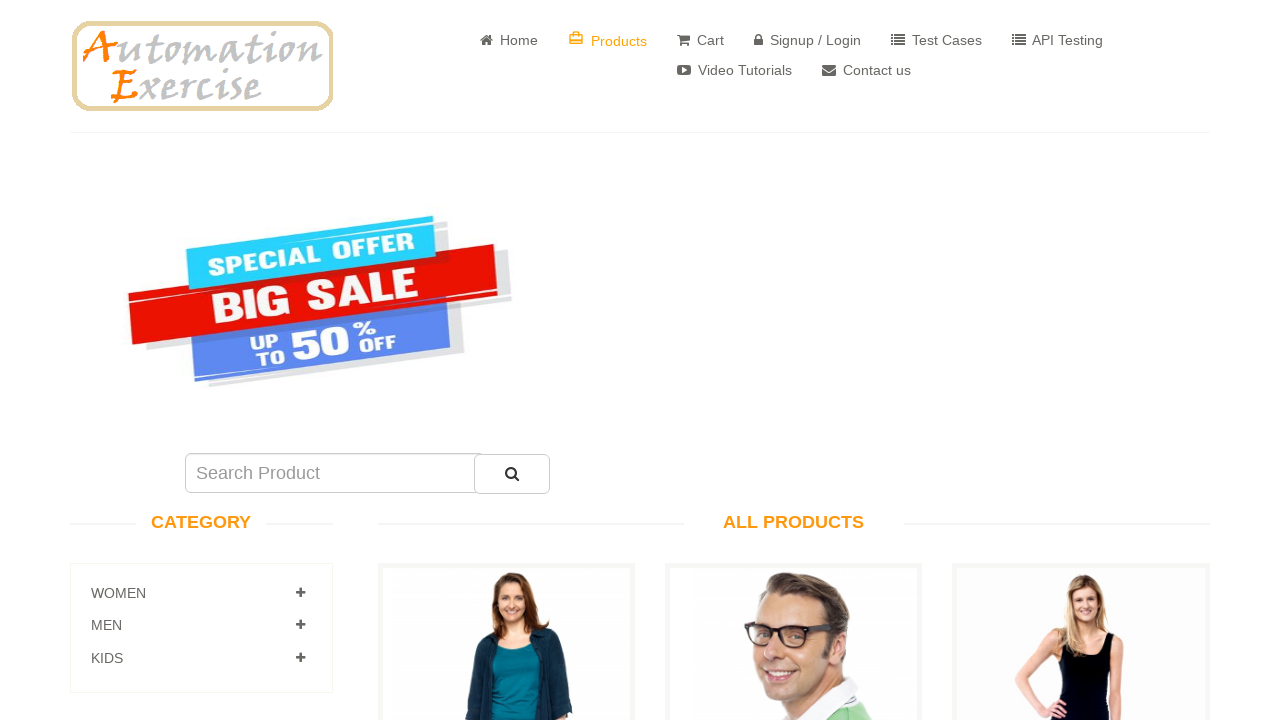

Clicked on the home link to navigate back to homepage at (202, 66) on a[href='/']
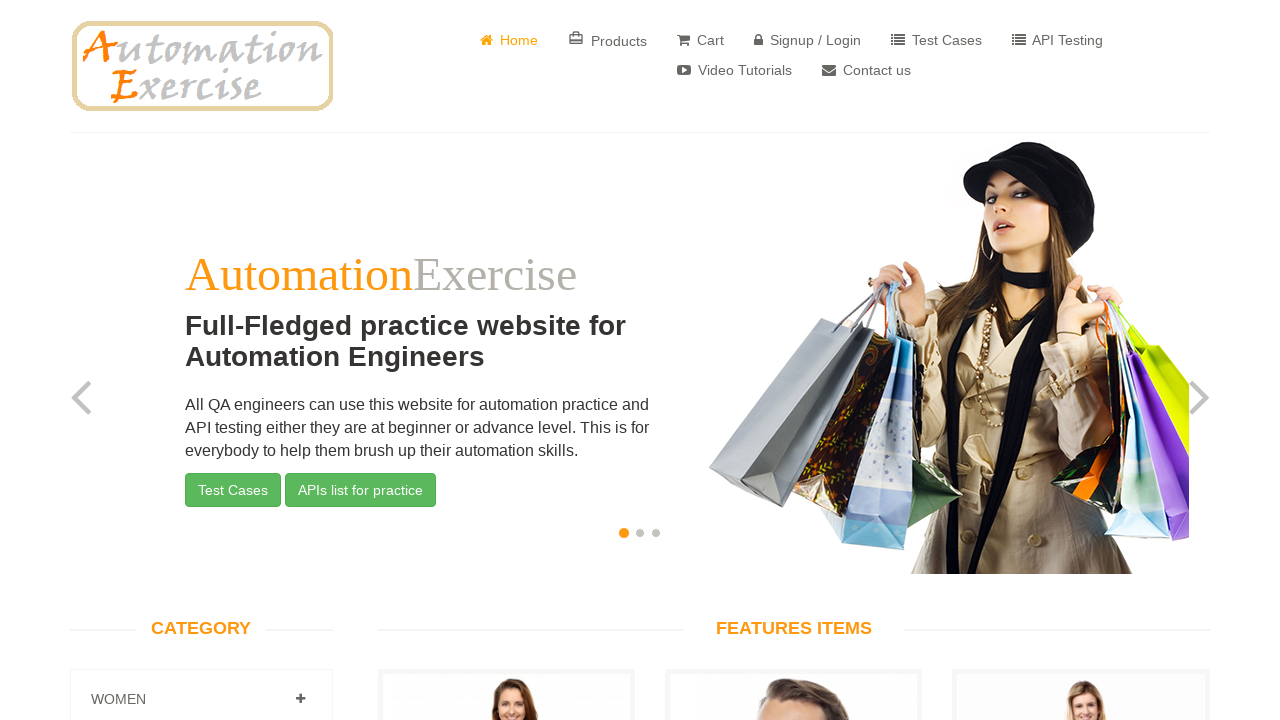

Waited for navigation to complete and page to load
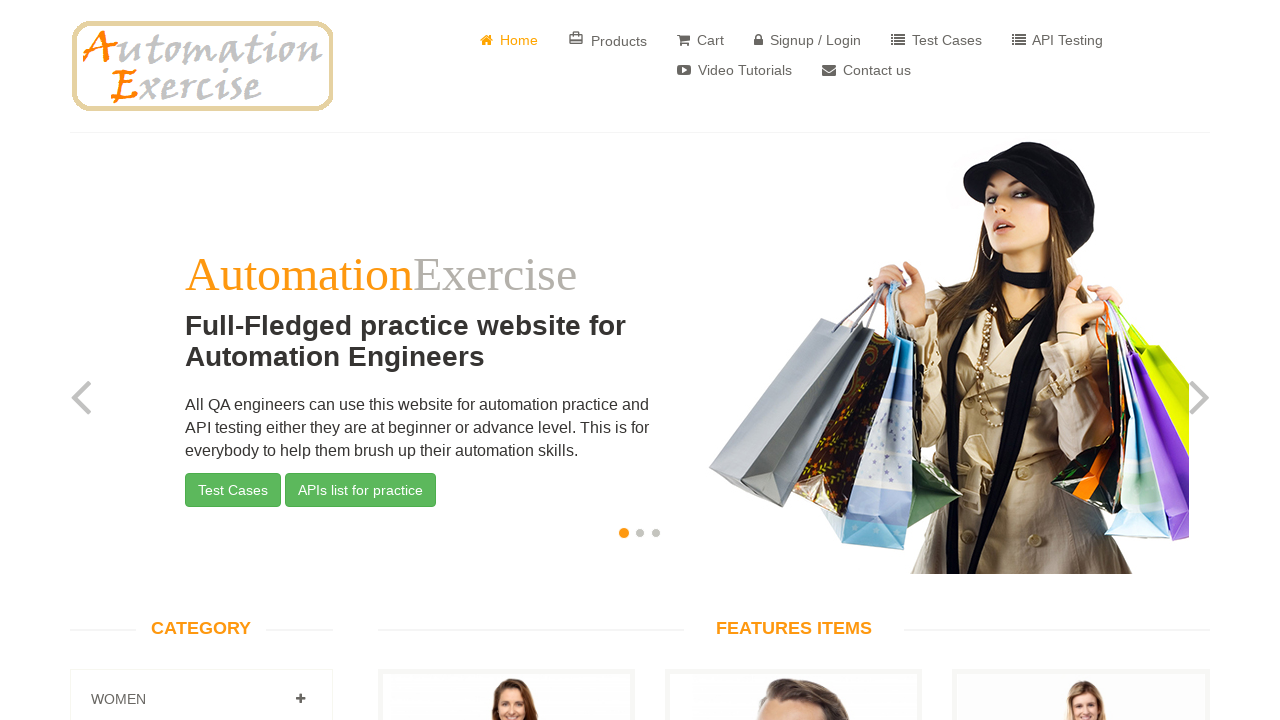

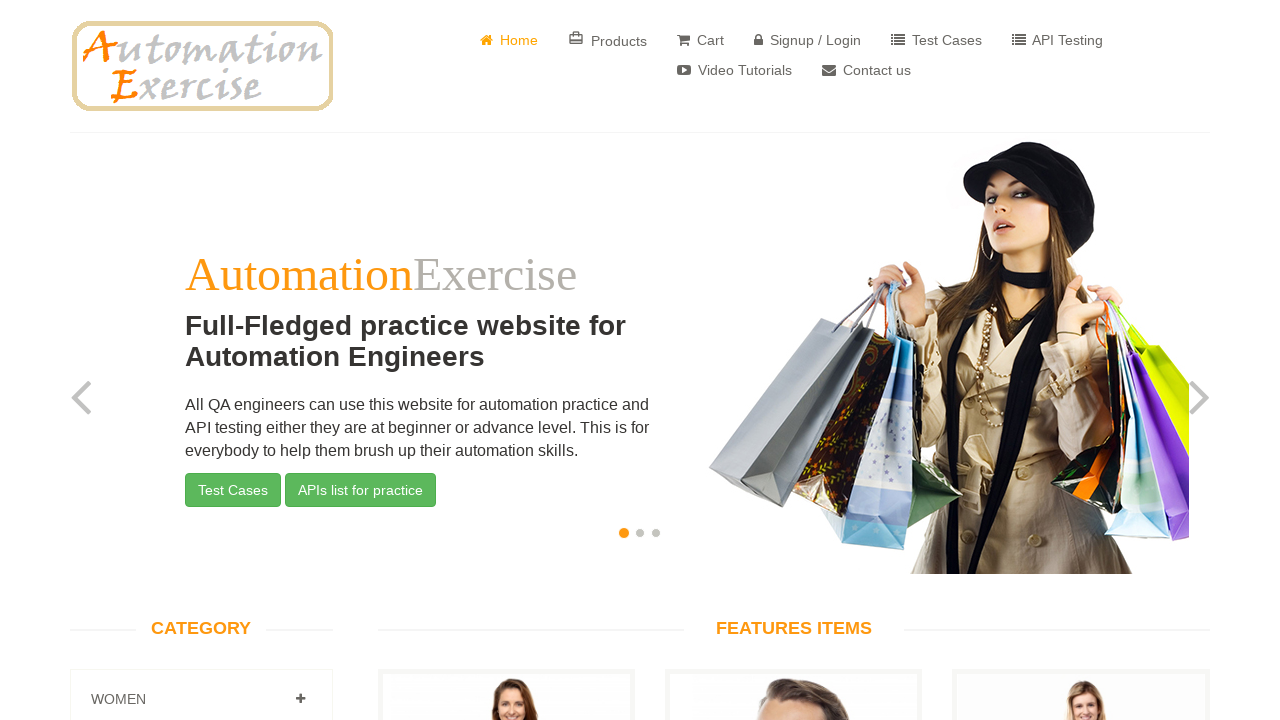